Opens the Sauce Demo website and maximizes the browser window to verify the page loads correctly

Starting URL: https://www.saucedemo.com/

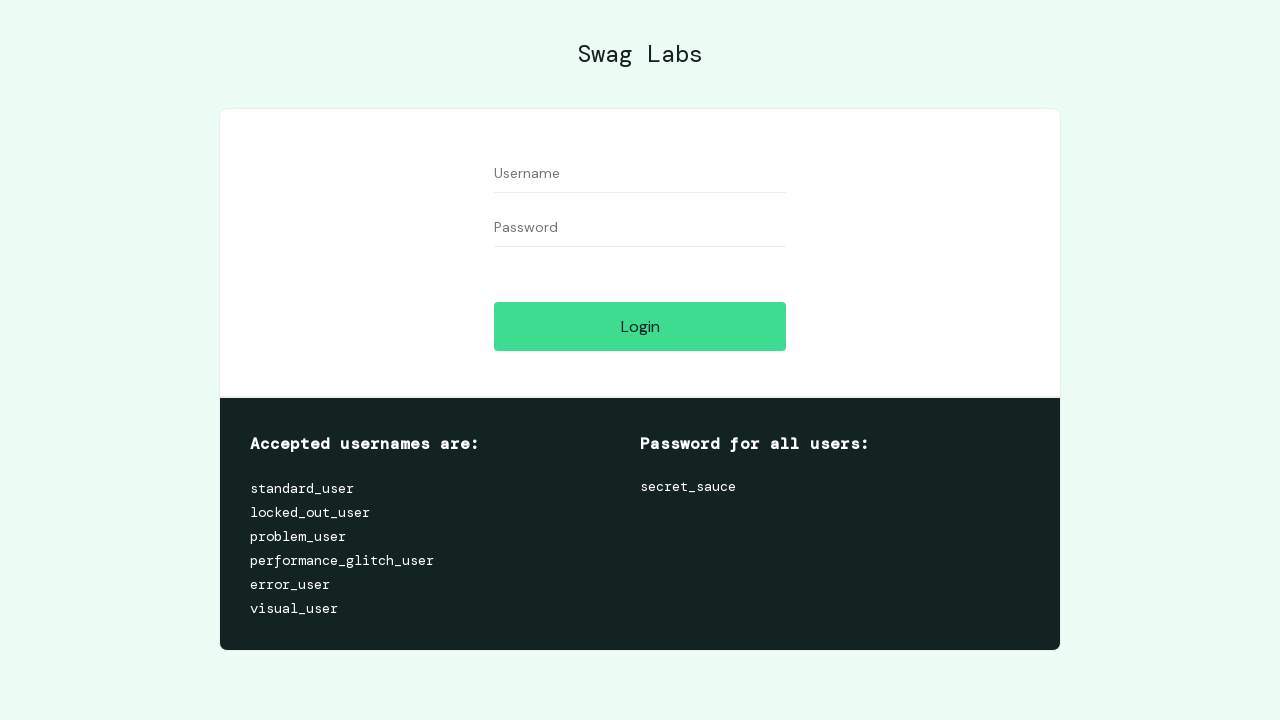

Set browser viewport to 1920x1080 to maximize window
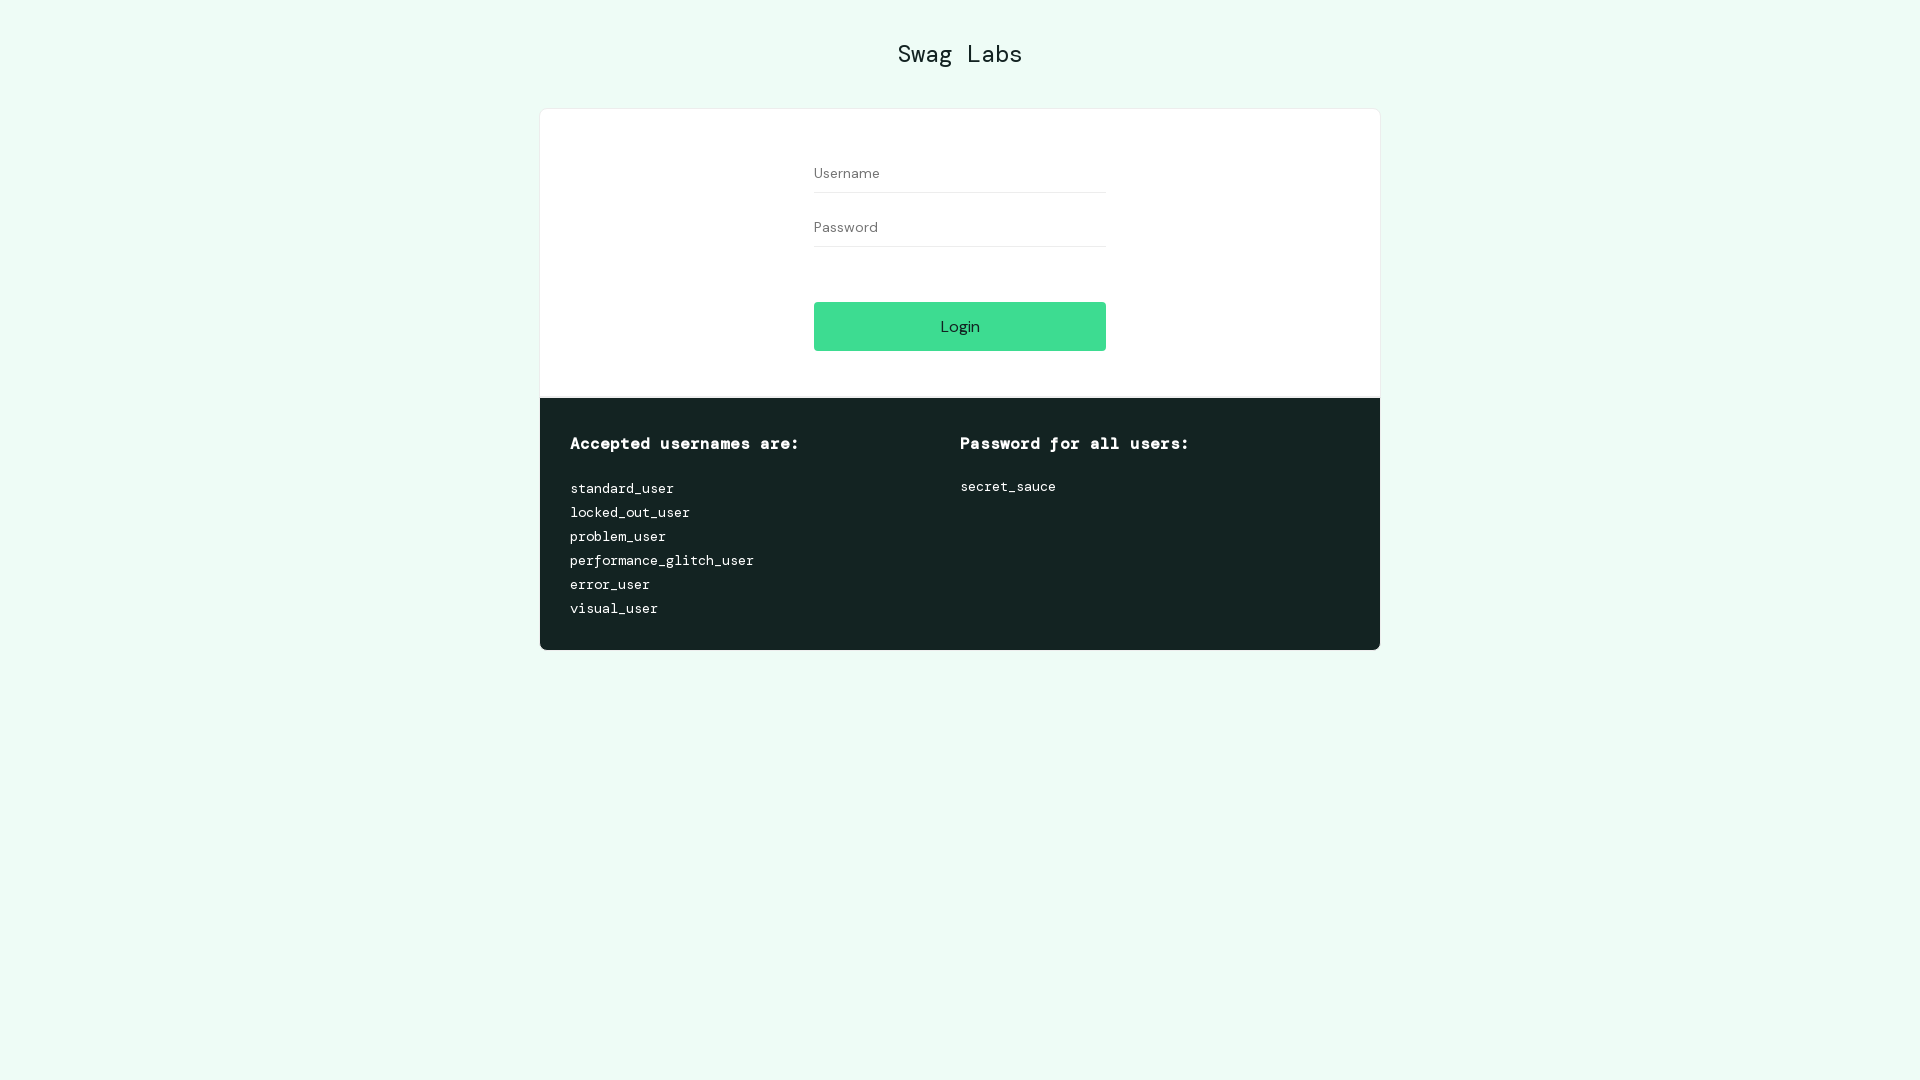

Waited for page to reach domcontentloaded state - Sauce Demo website loaded successfully
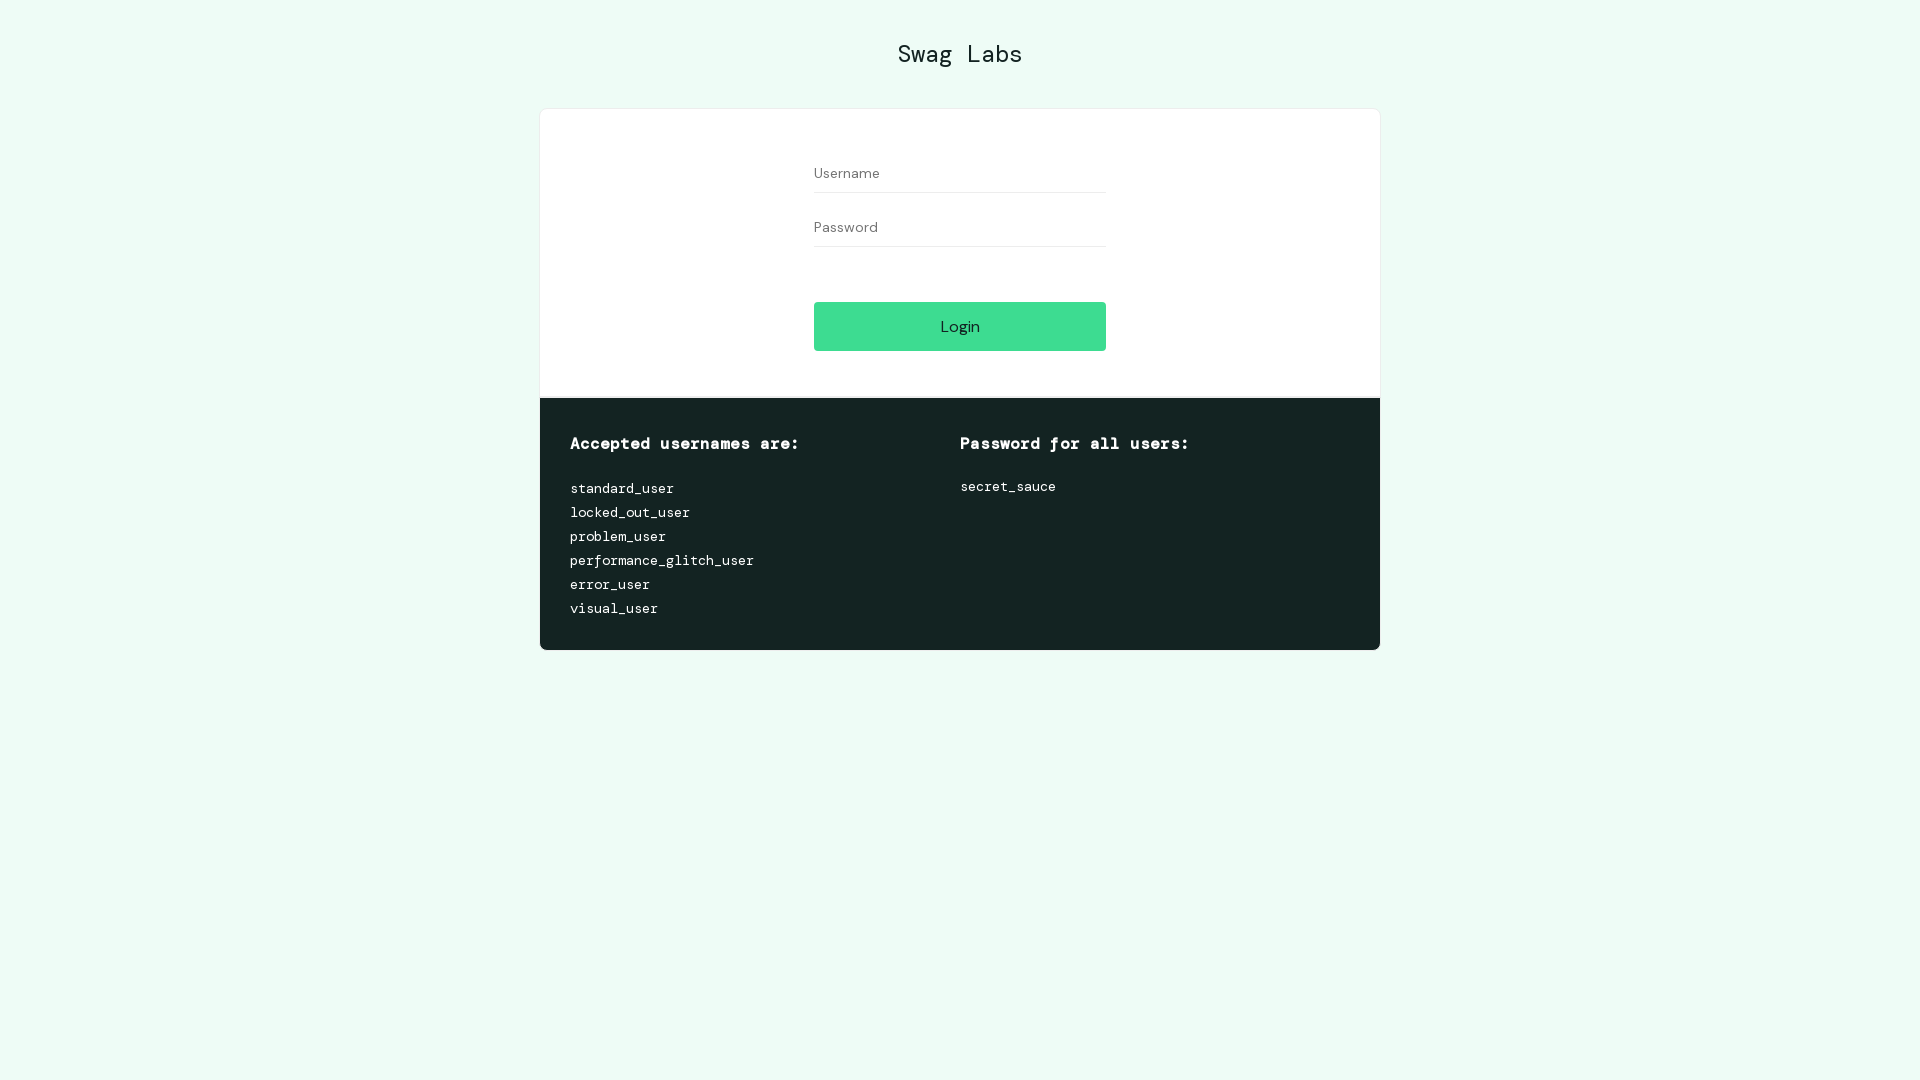

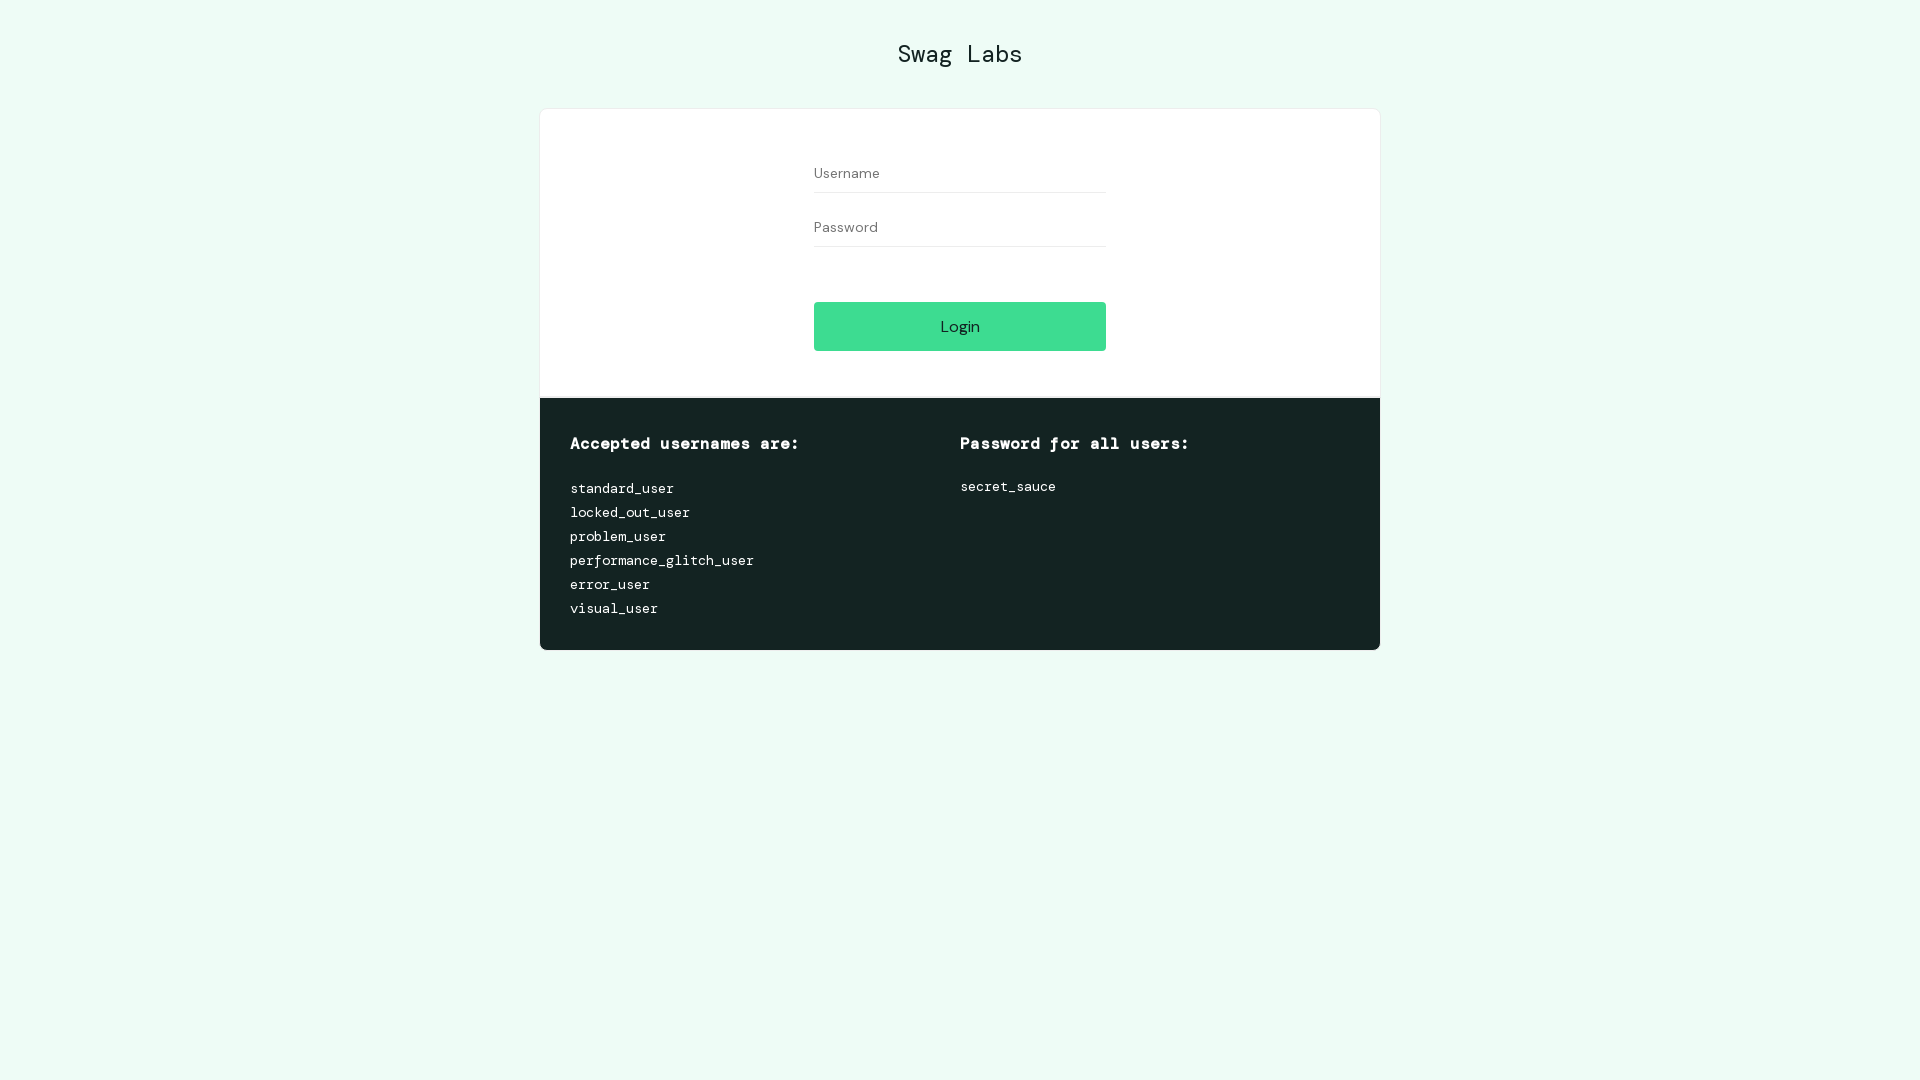